Tests radio button interaction by clicking on the Radio Button section and verifying element properties

Starting URL: https://demoapps.qspiders.com/ui/radio?sublist=0

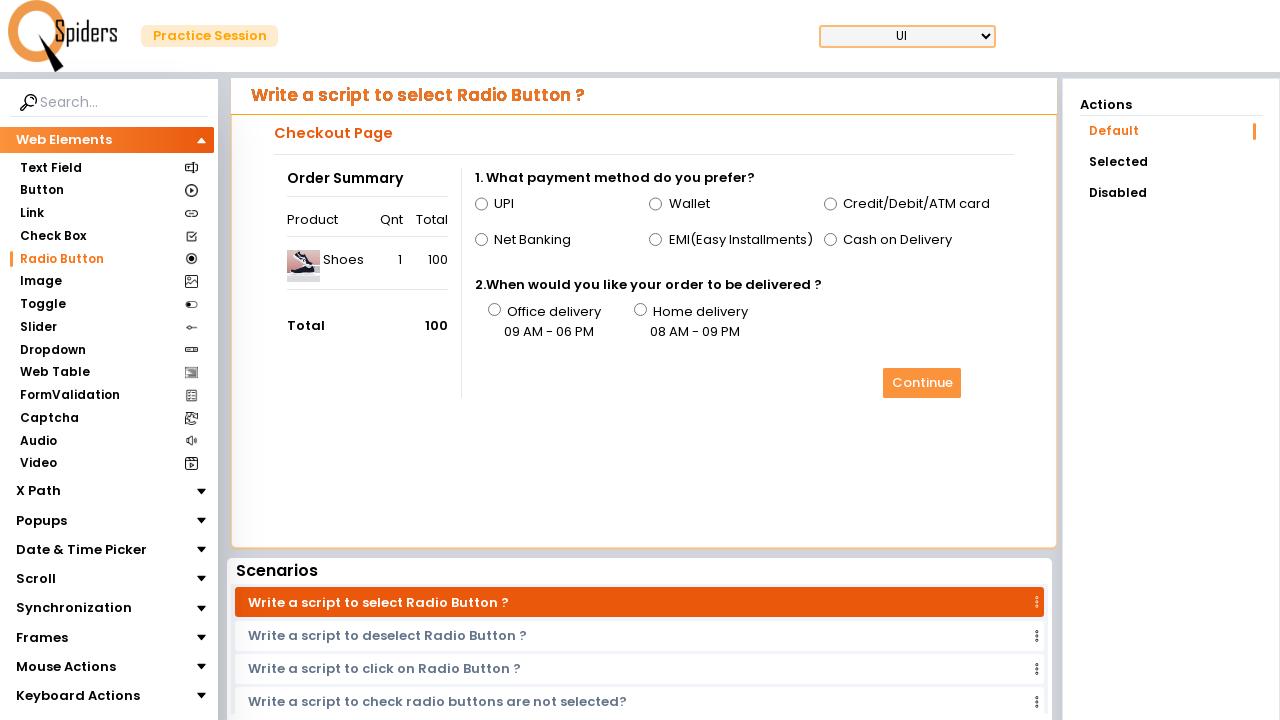

Clicked on the Radio Button section at (62, 259) on xpath=//section[text()='Radio Button']
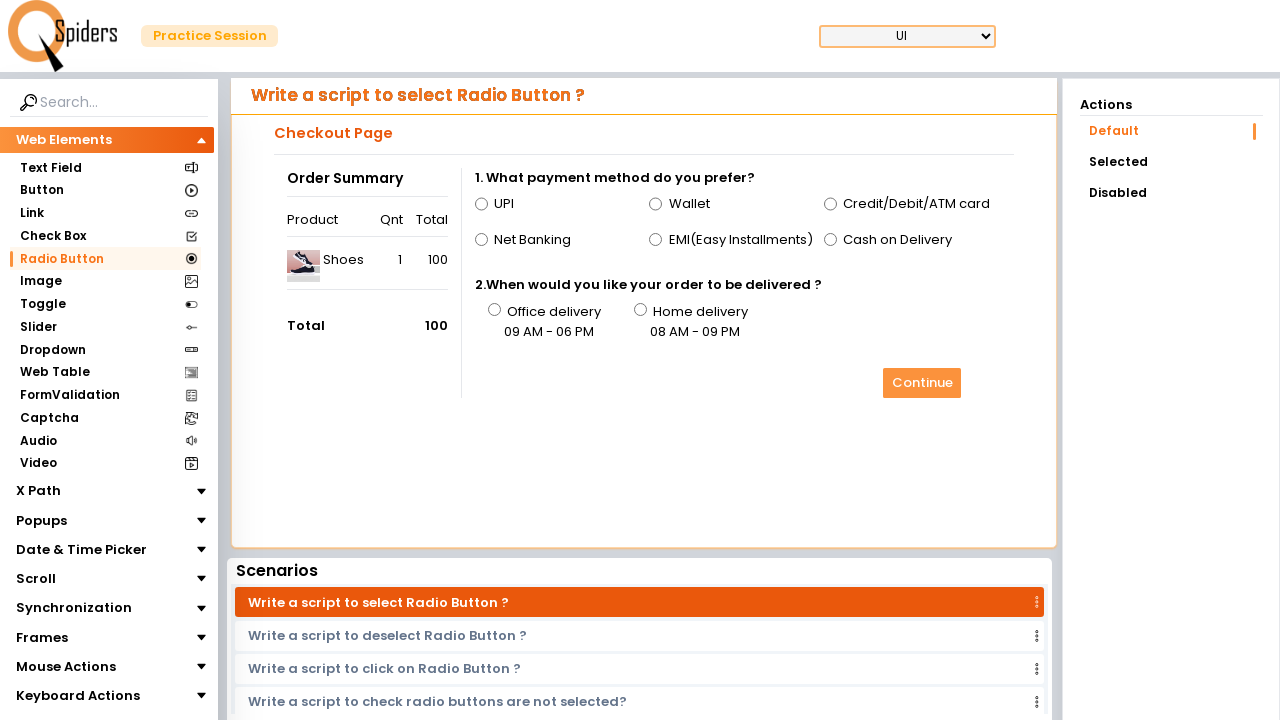

Radio button element #attended became visible
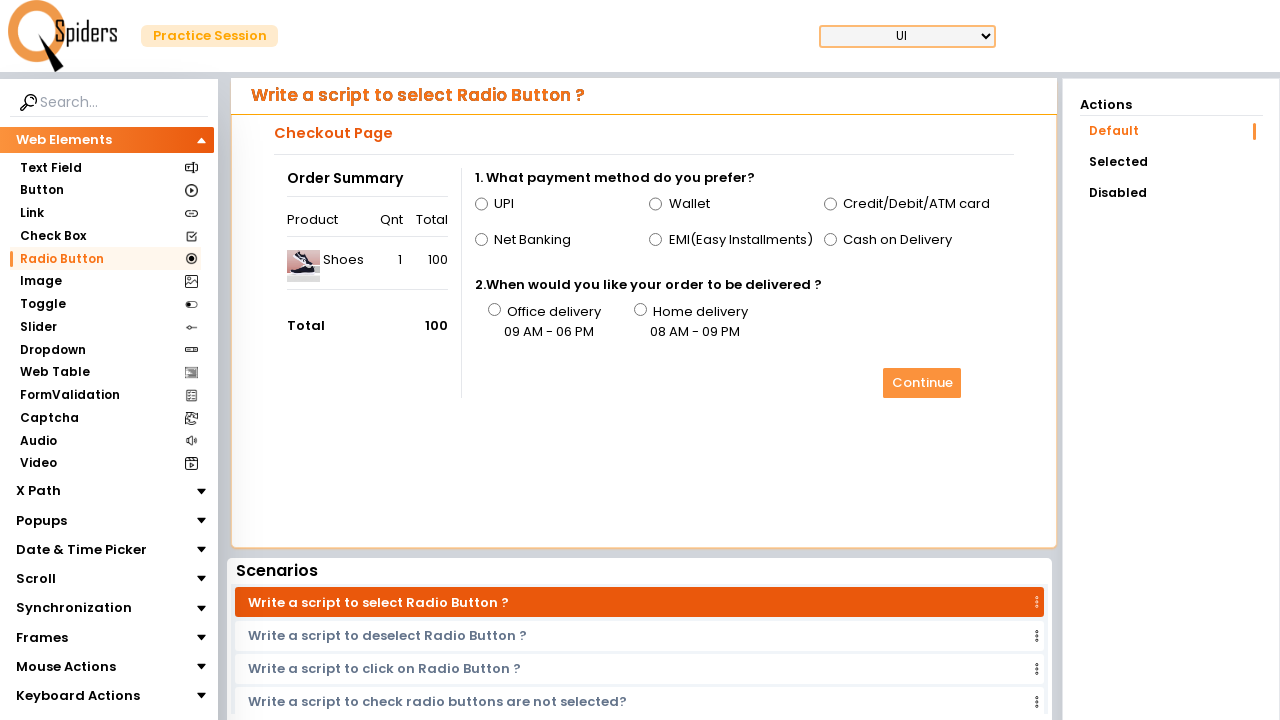

Located radio button element with id 'attended'
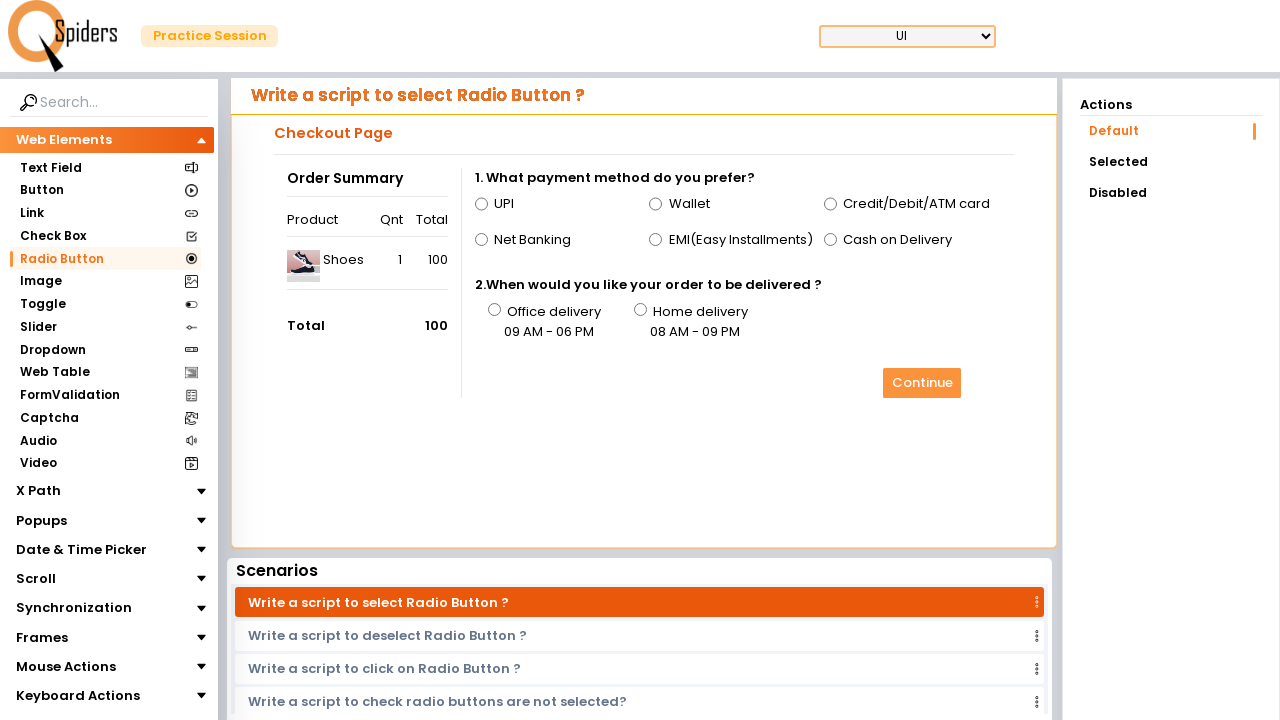

Verified that radio button is visible
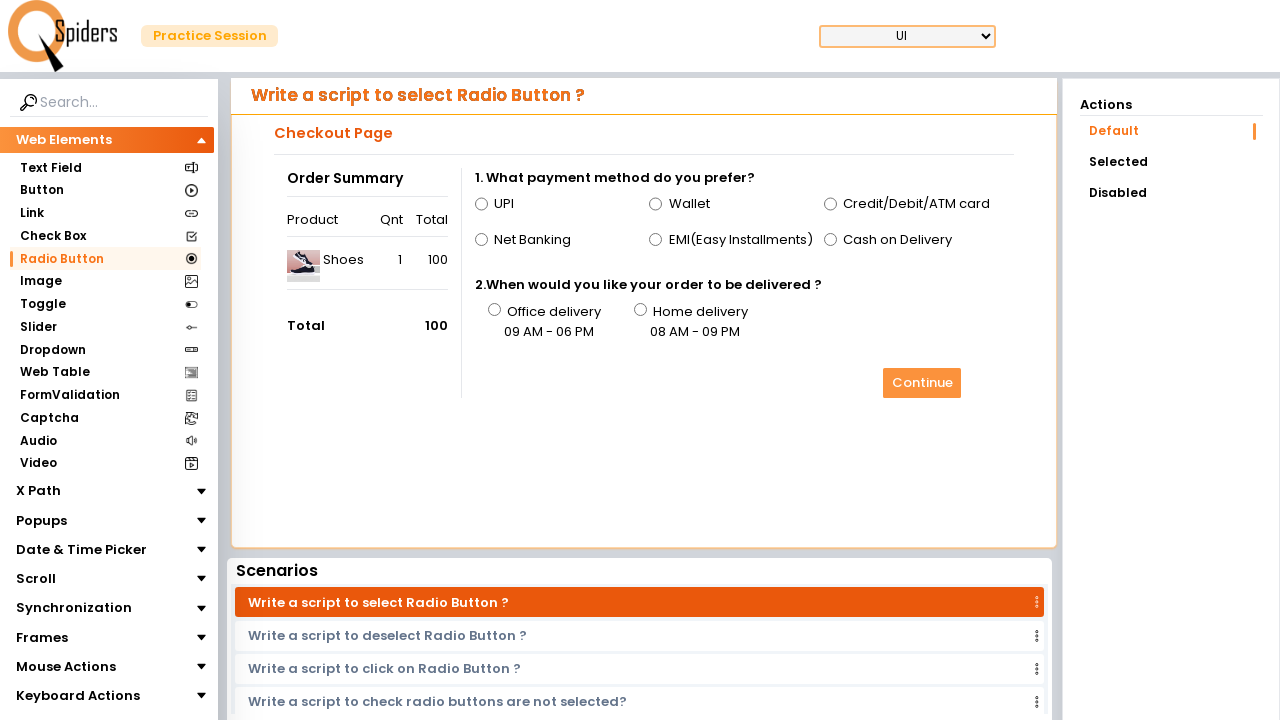

Verified that radio button is enabled
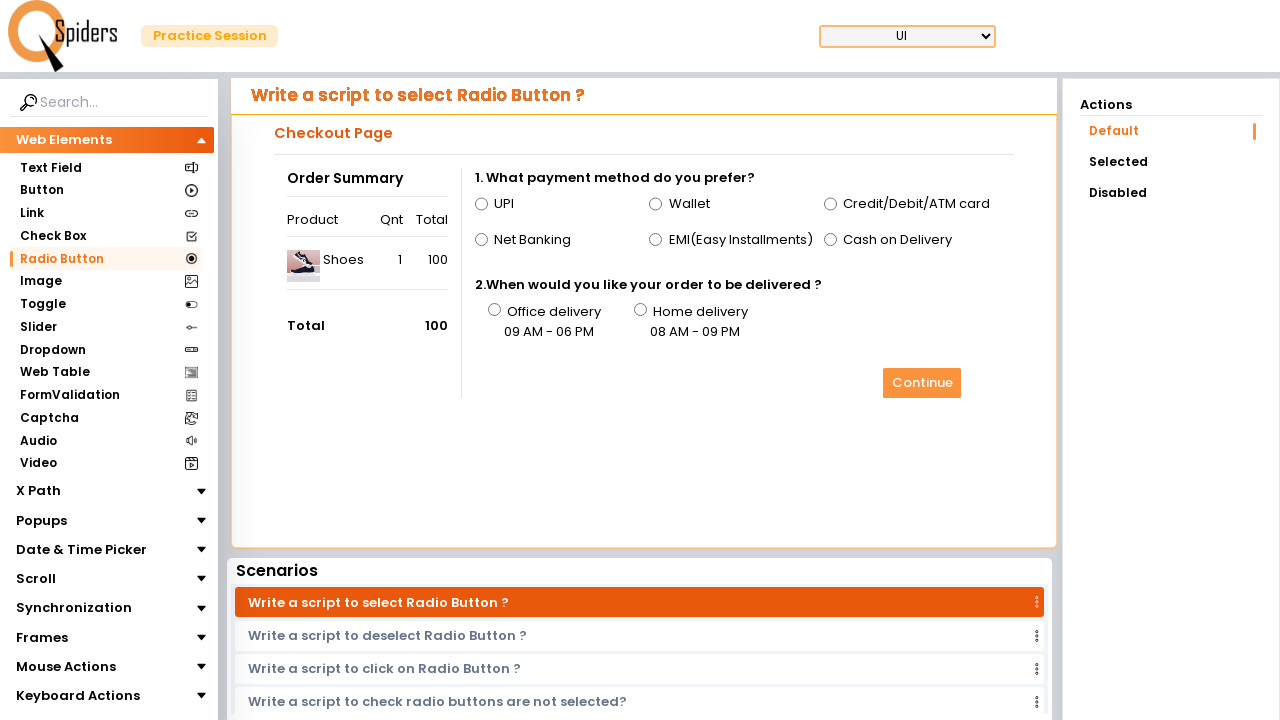

Checked radio button state - is_checked: False
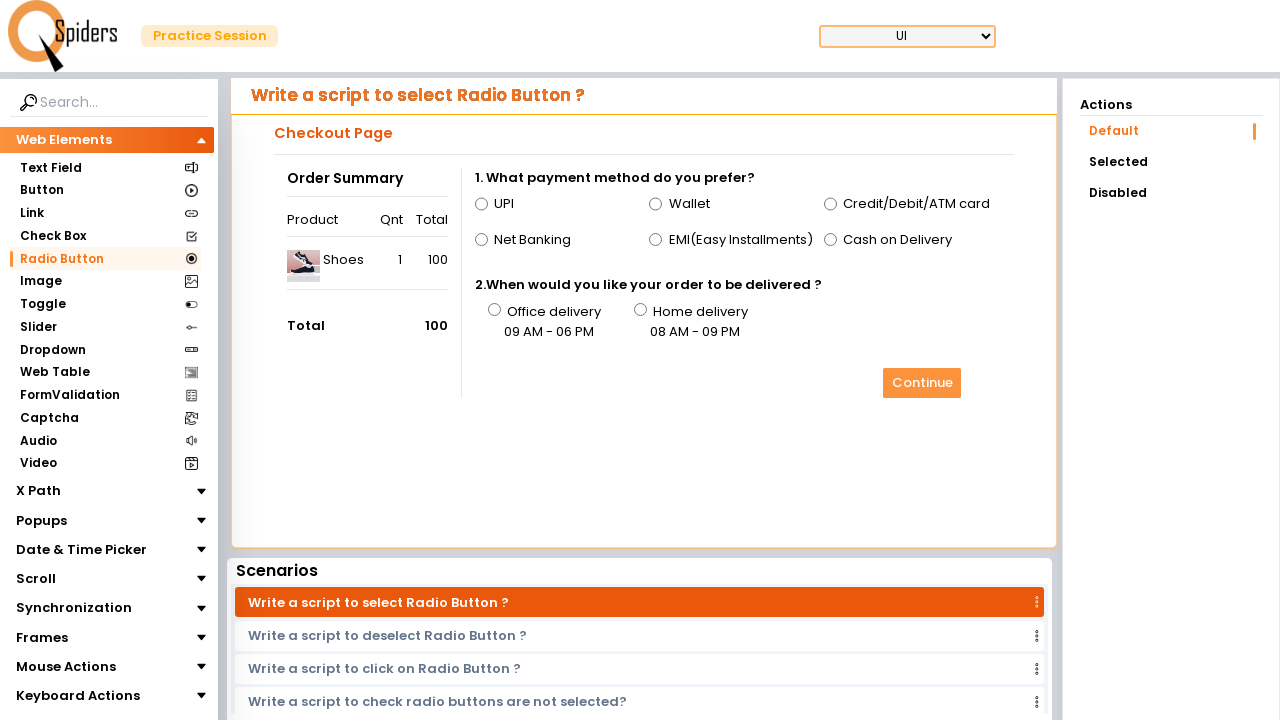

Retrieved radio button id attribute: 'attended'
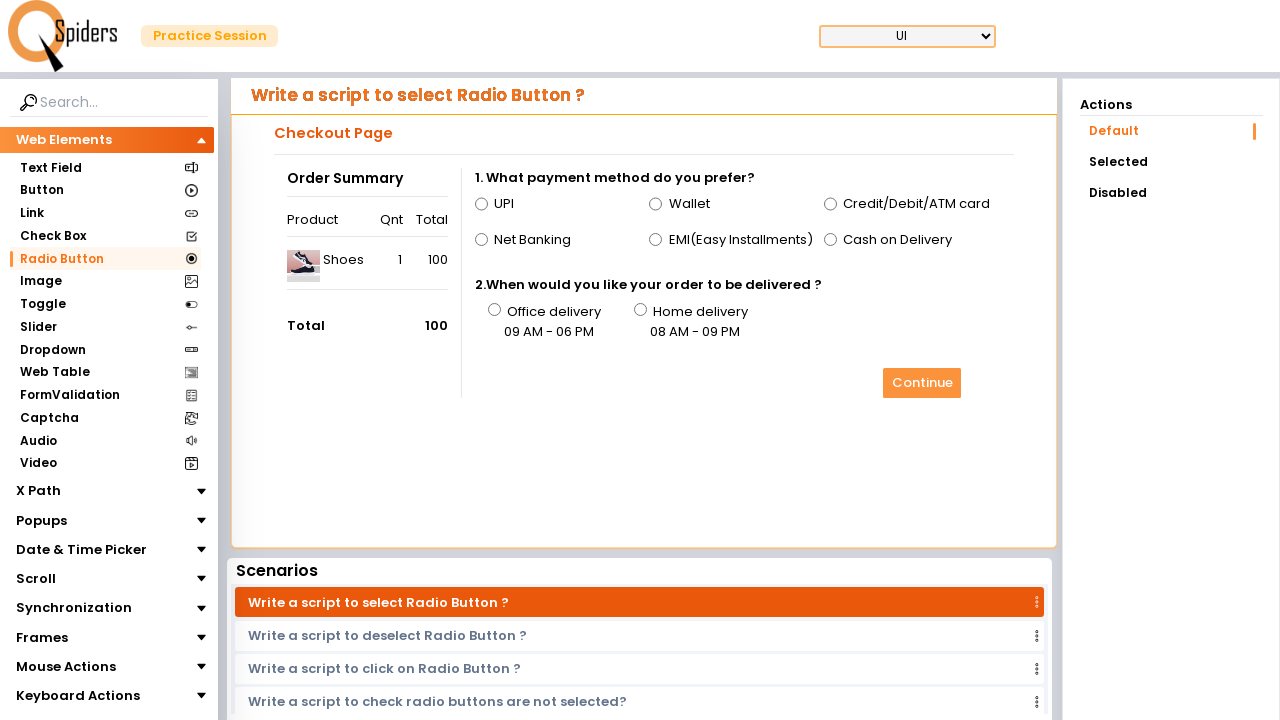

Retrieved radio button tag name: 'input'
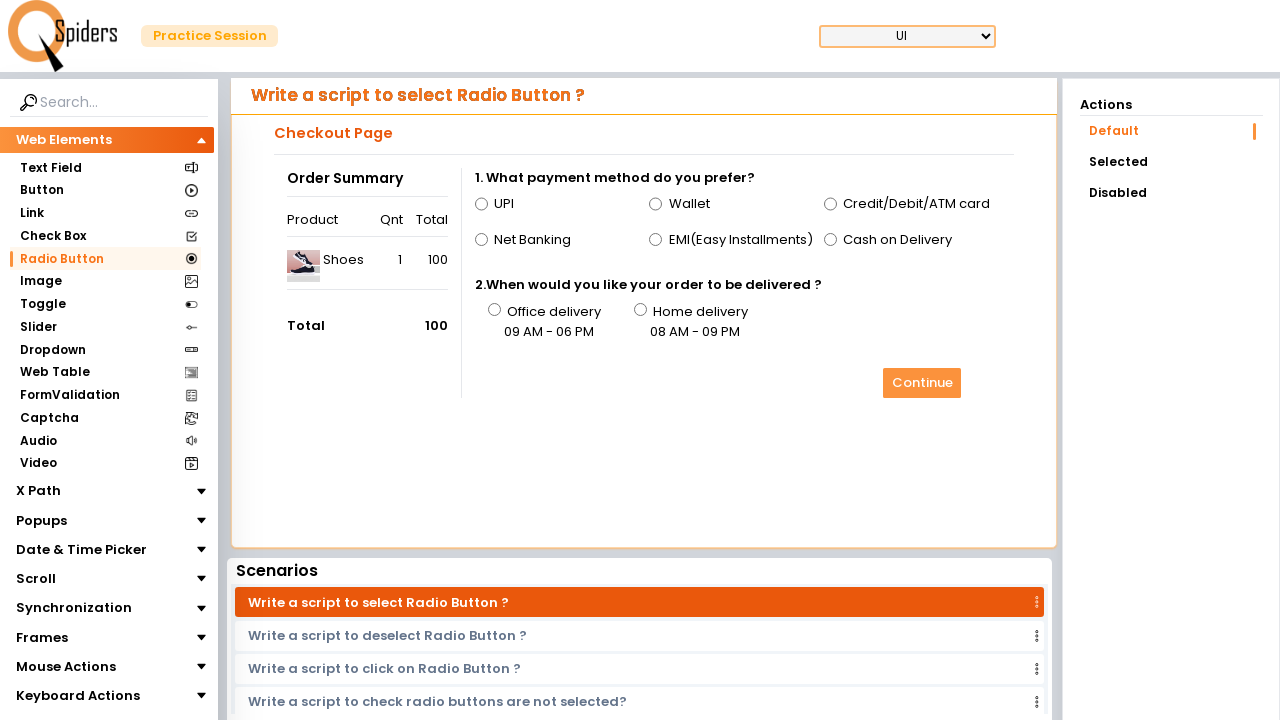

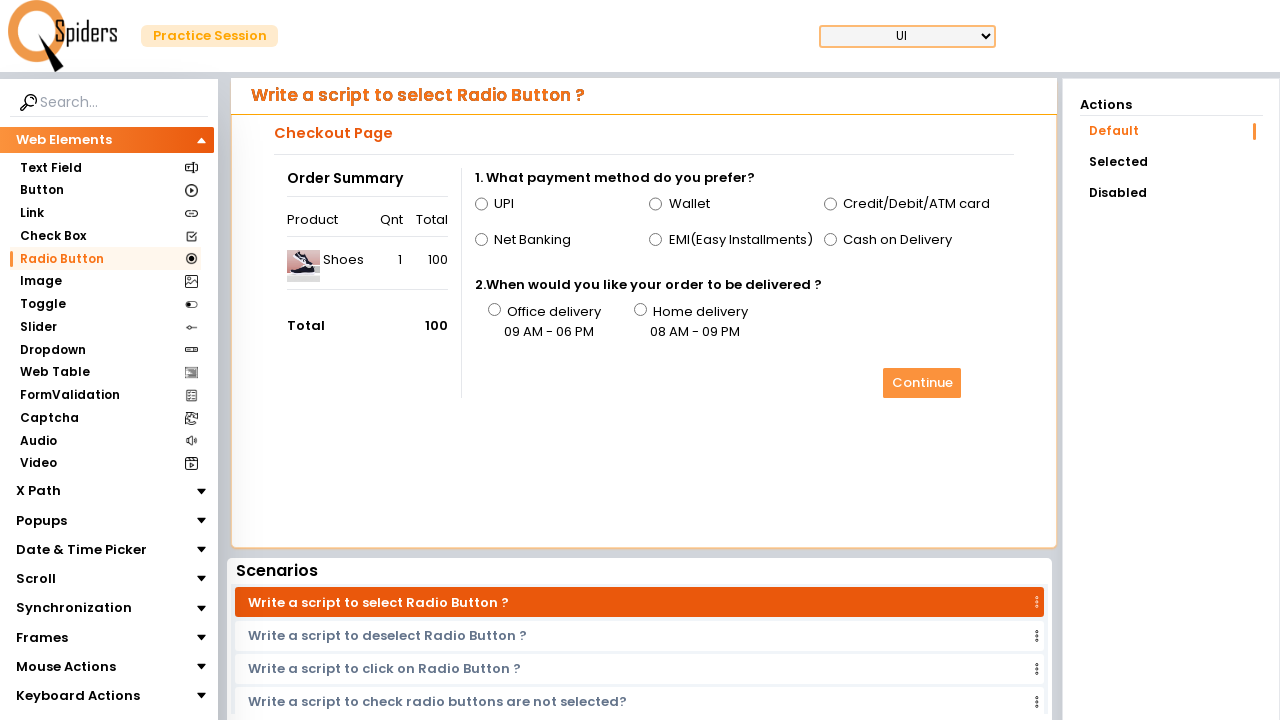